Tests the UI functionality of dismissing a login error message by clicking the close button and verifying the error disappears

Starting URL: https://www.saucedemo.com/

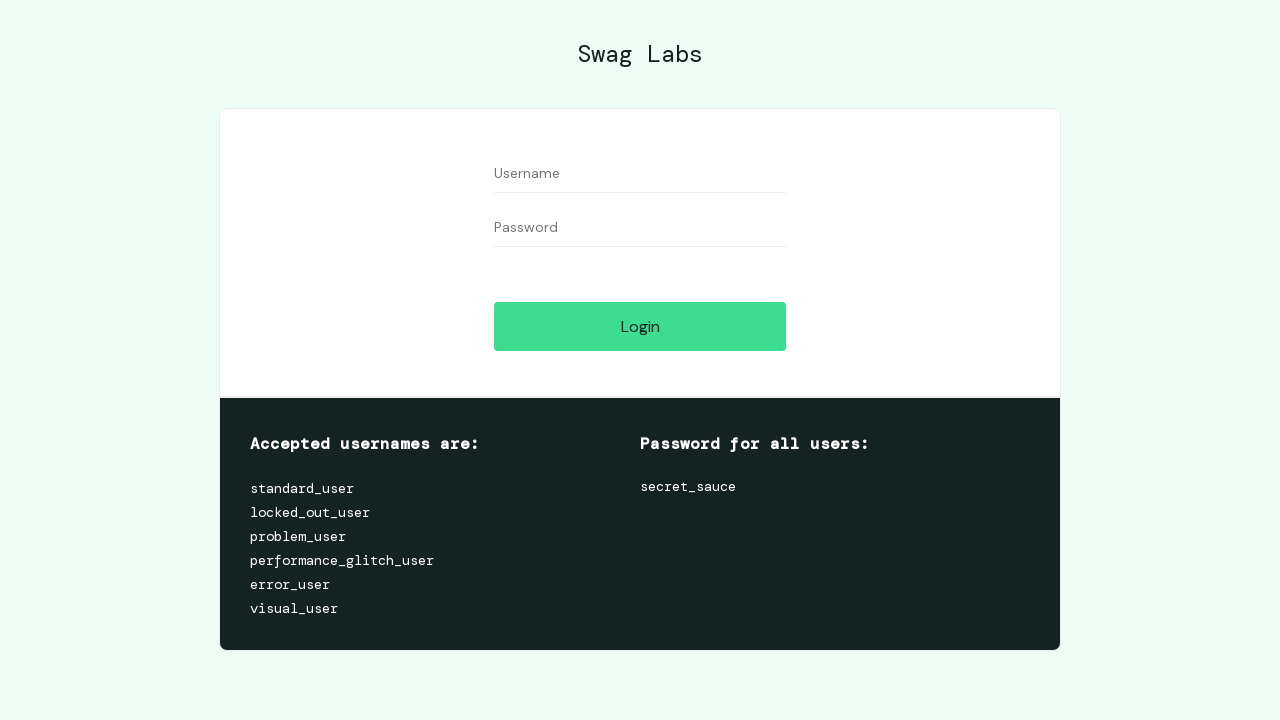

Filled username field with 'standard_user' on #user-name
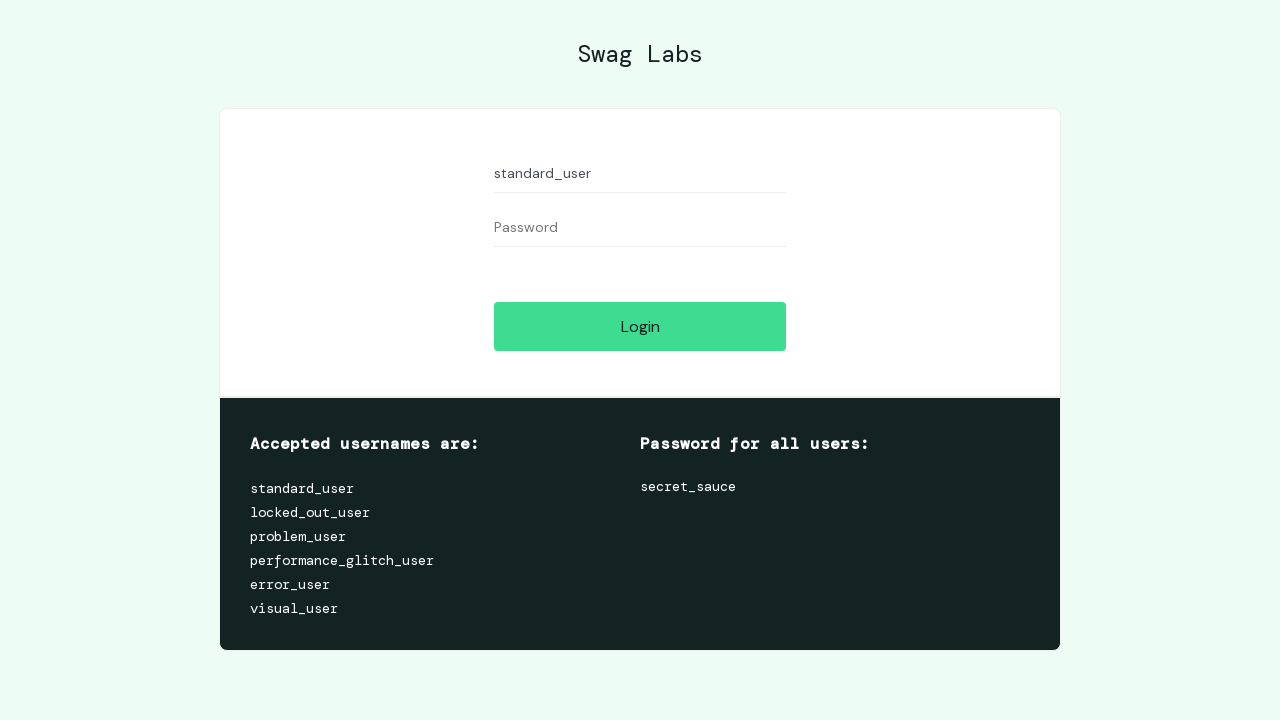

Filled password field with 'invalidpass789' on #password
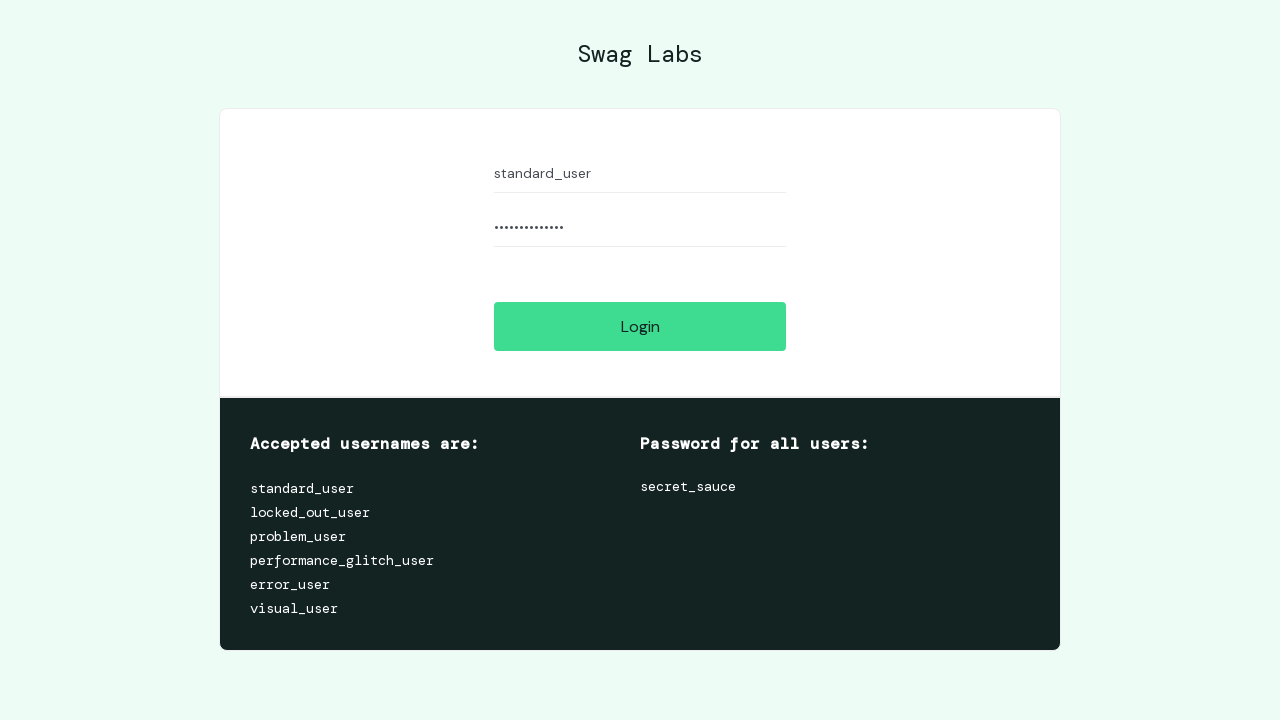

Clicked login button at (640, 326) on #login-button
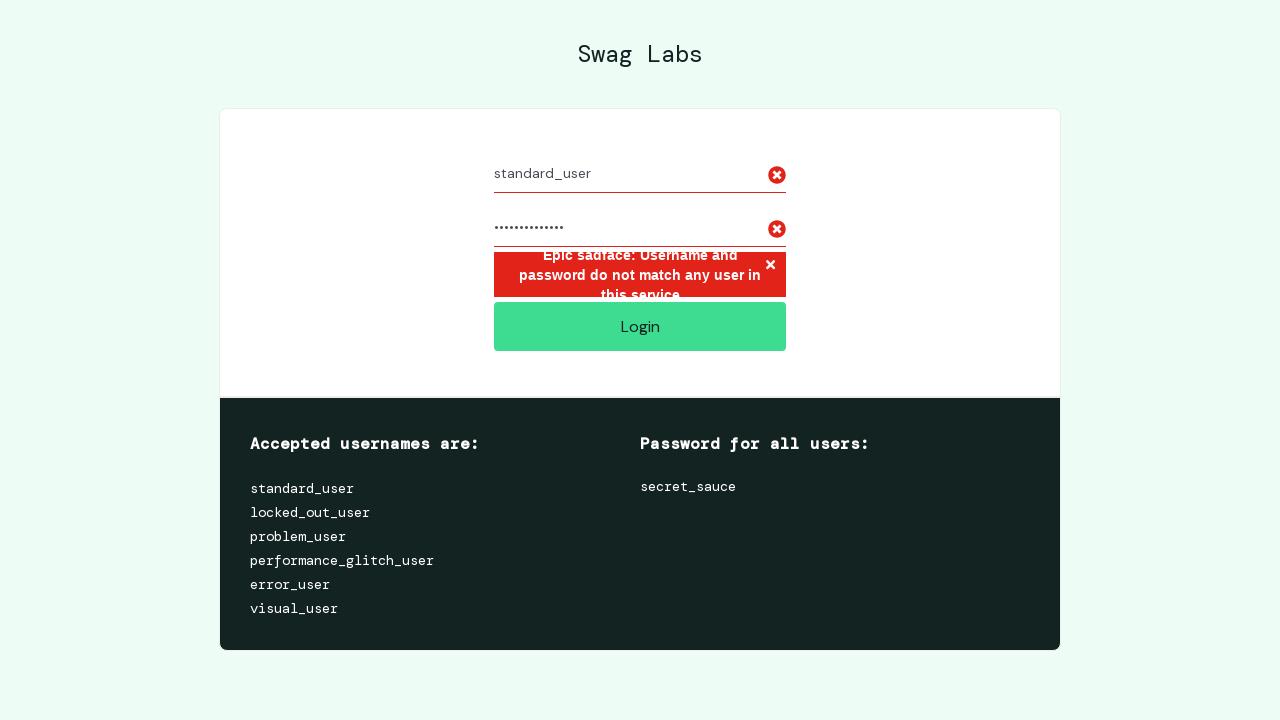

Located error message element
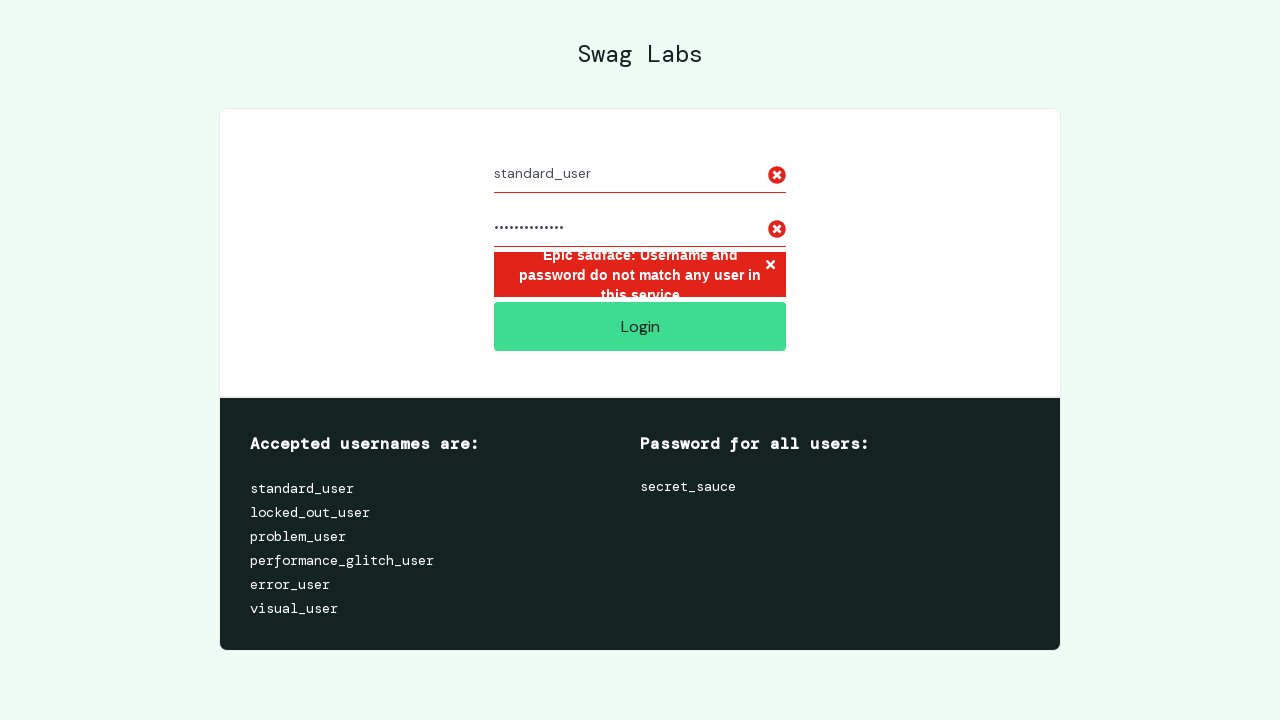

Verified error message is visible
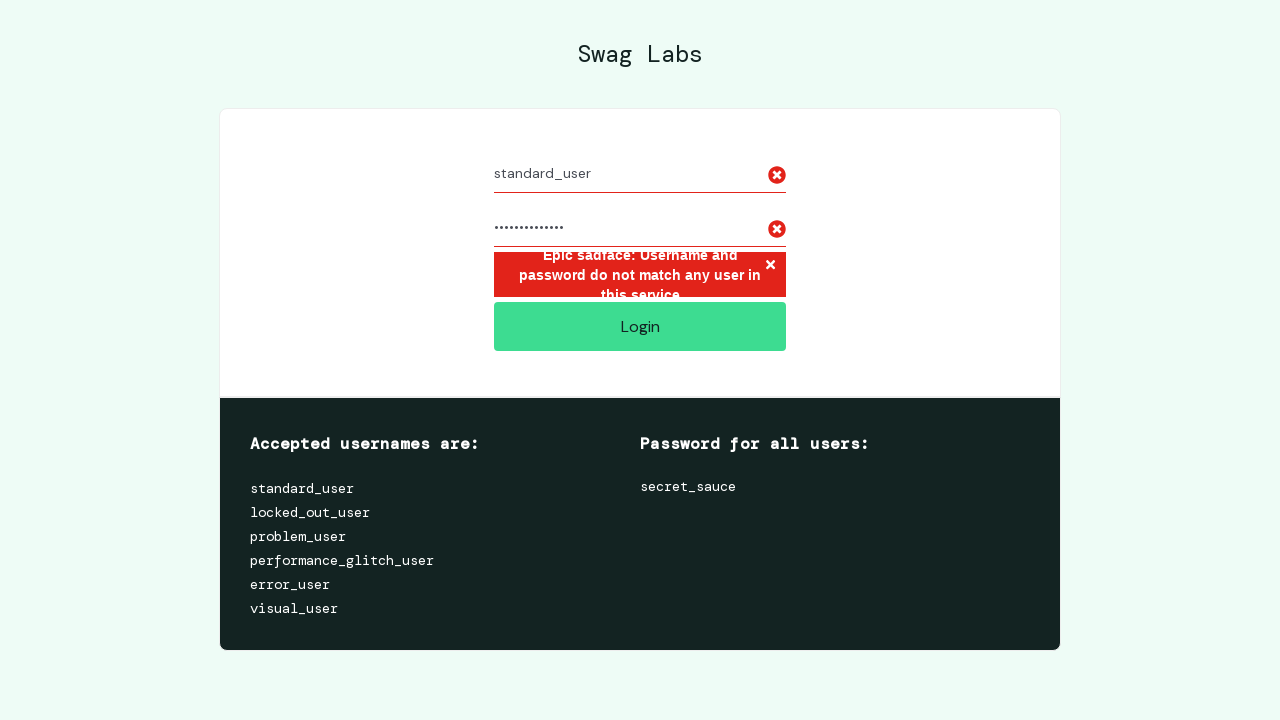

Clicked close button to dismiss error message at (770, 266) on [data-test=error] >> .error-button
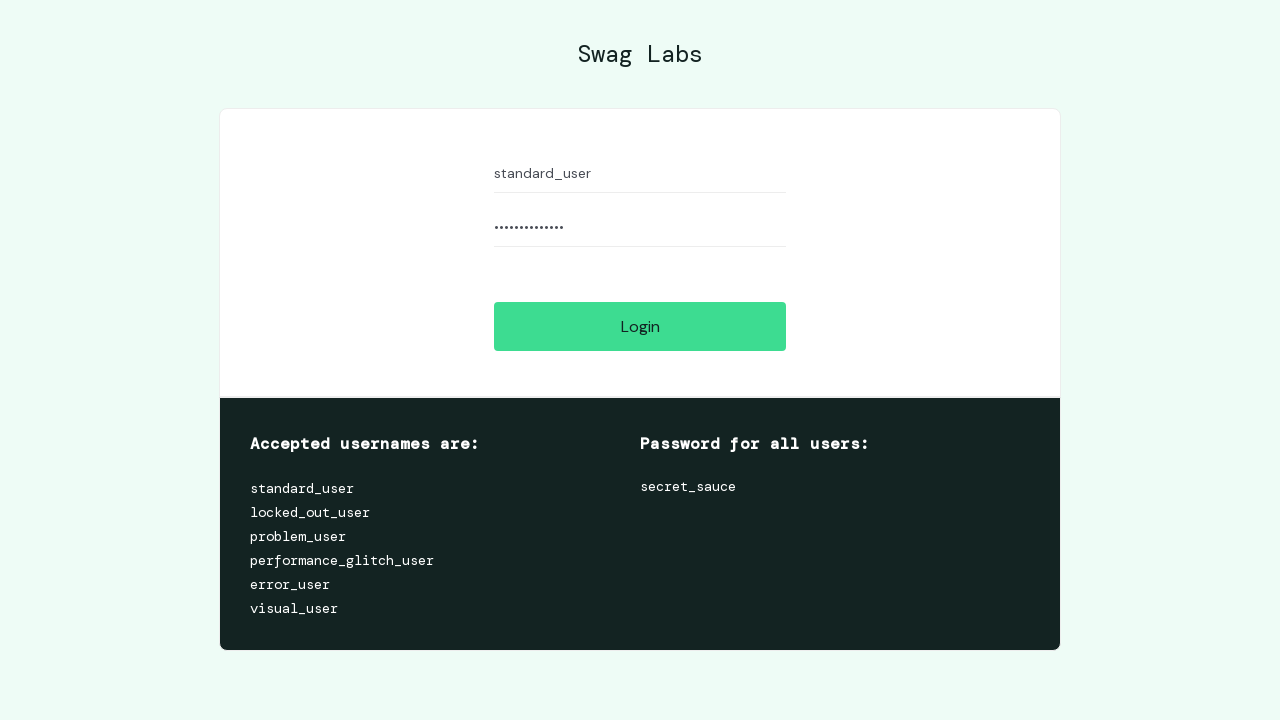

Verified error message is no longer visible
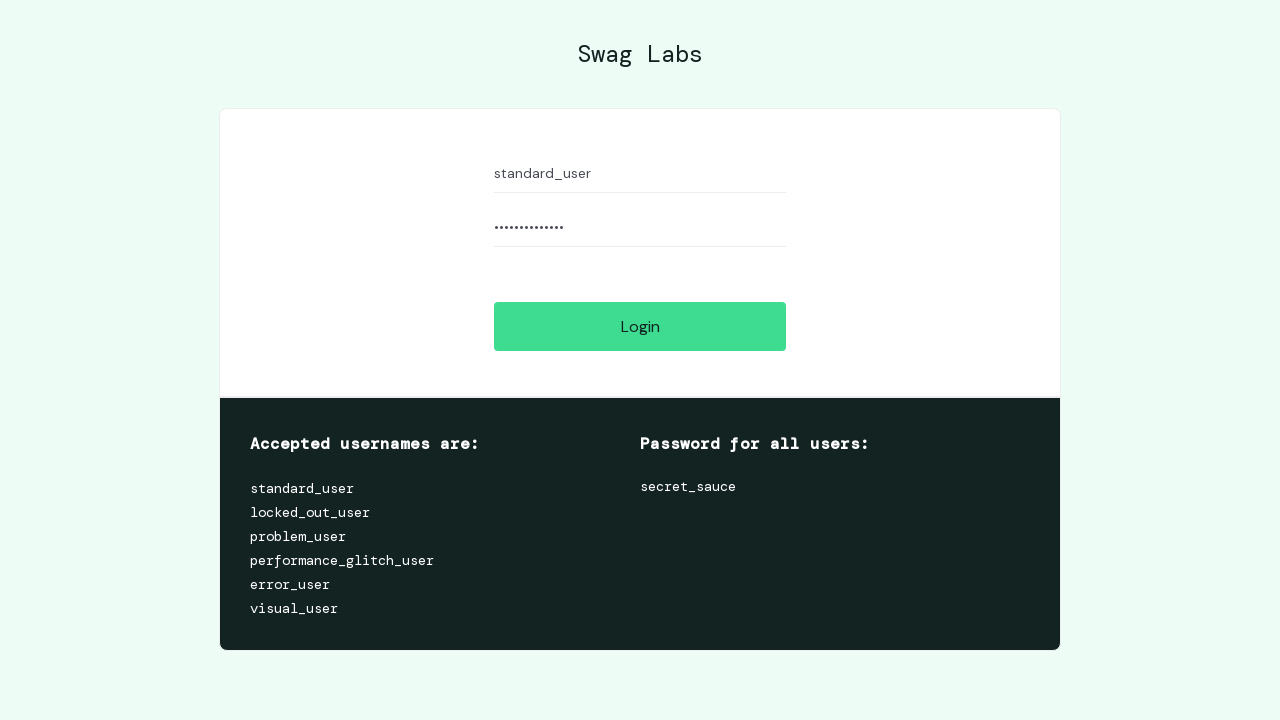

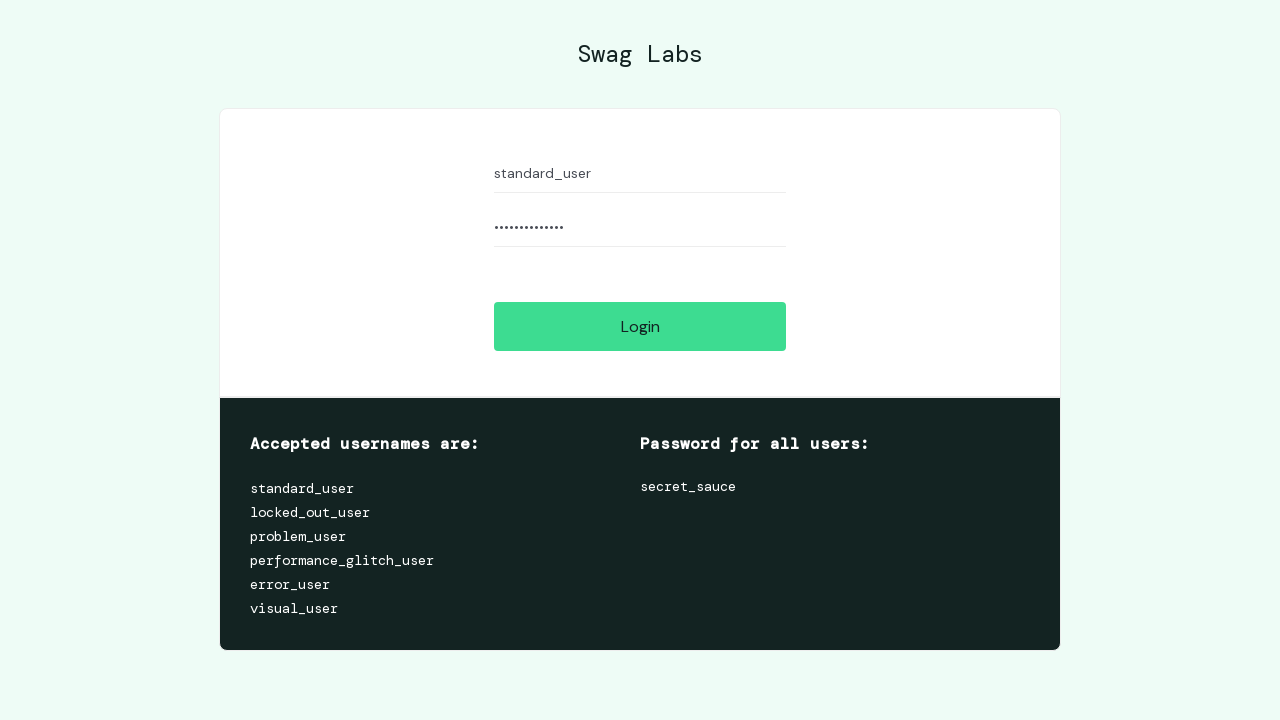